Tests clicking on Contact Us link and verifying the contact page loads

Starting URL: https://www.thehartford.com/

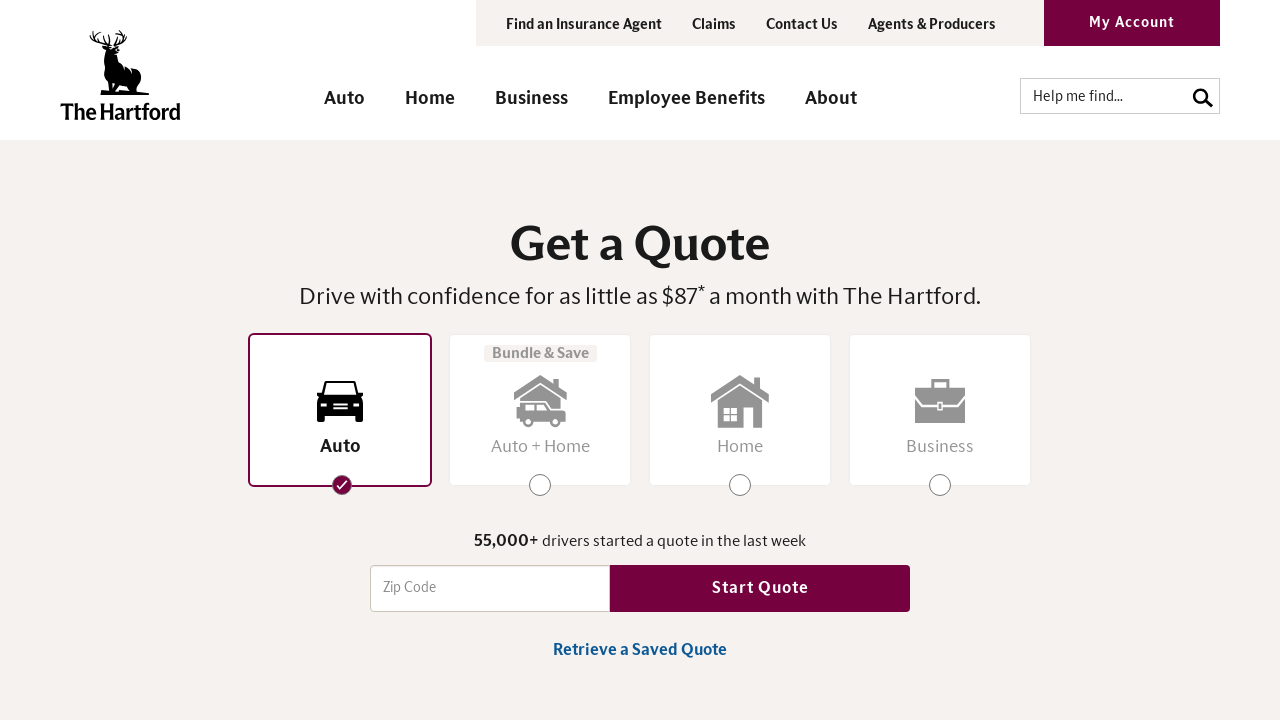

Clicked on Contact Us link at (802, 23) on text="Contact Us"
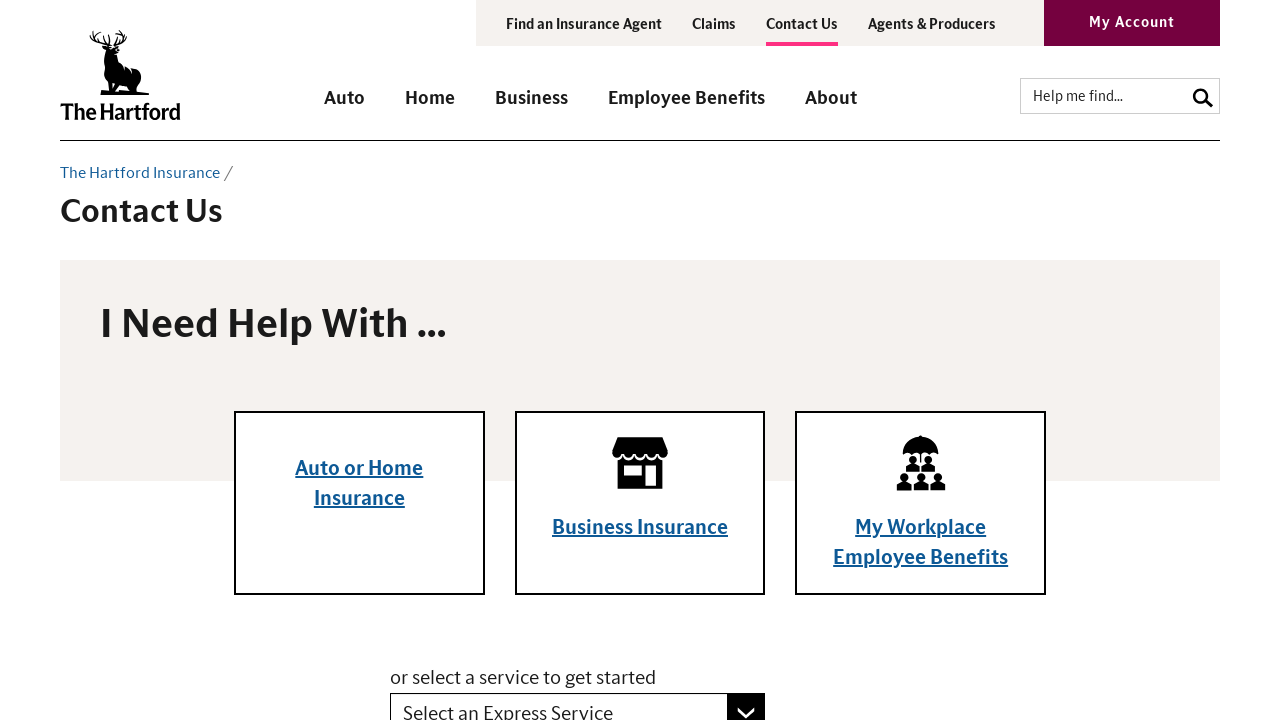

Contact page loaded (networkidle state reached)
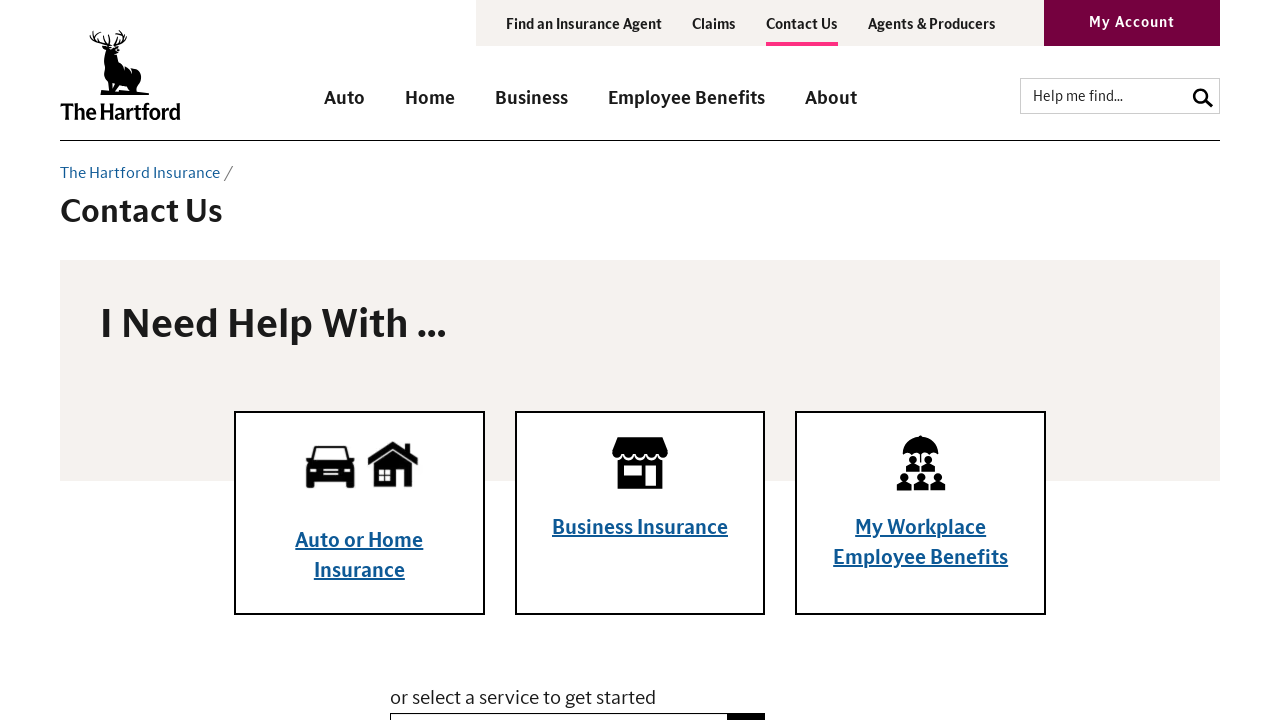

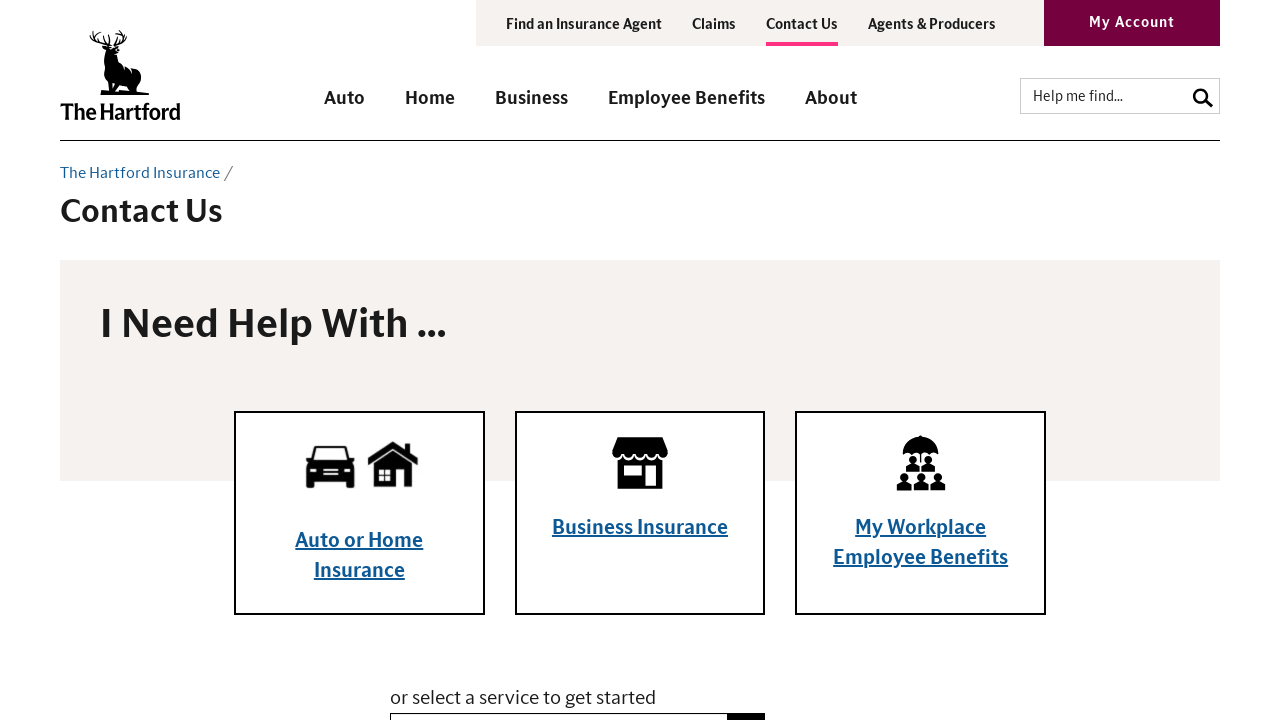